Tests browser alert handling by clicking a confirm box button and dismissing the resulting alert dialog

Starting URL: https://www.hyrtutorials.com/p/alertsdemo.html

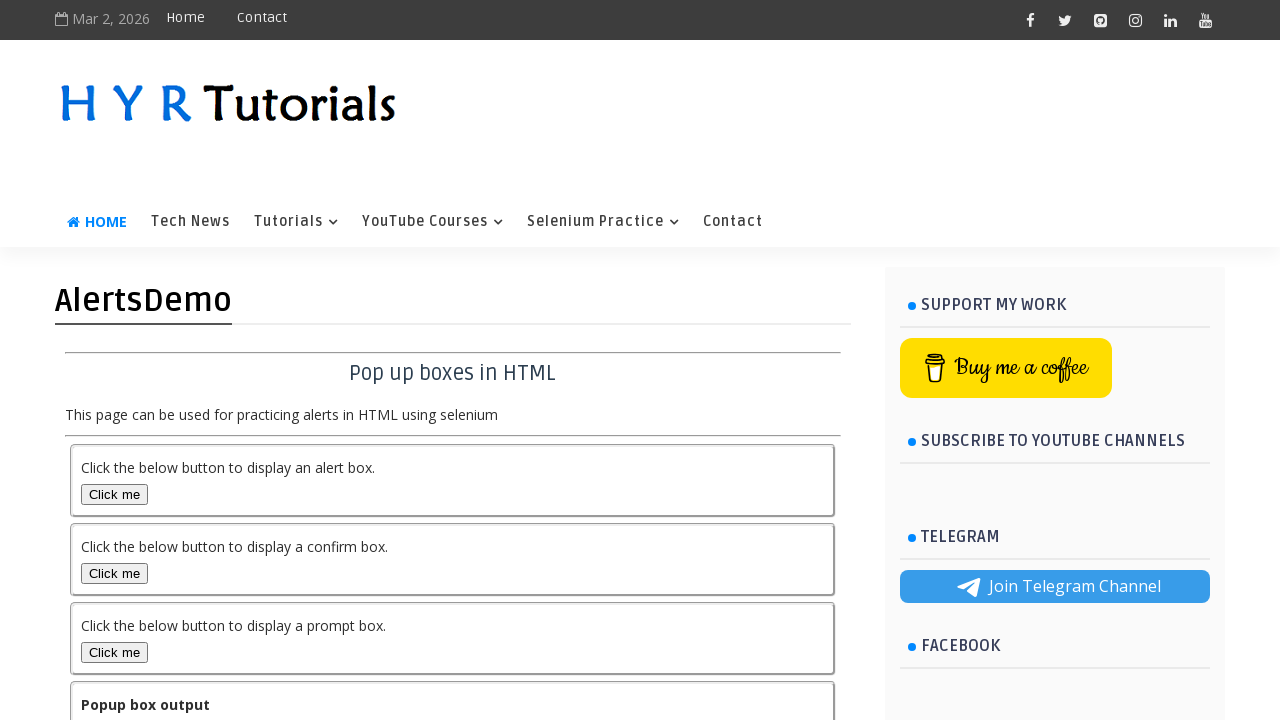

Clicked the confirm box button to trigger alert at (114, 573) on #confirmBox
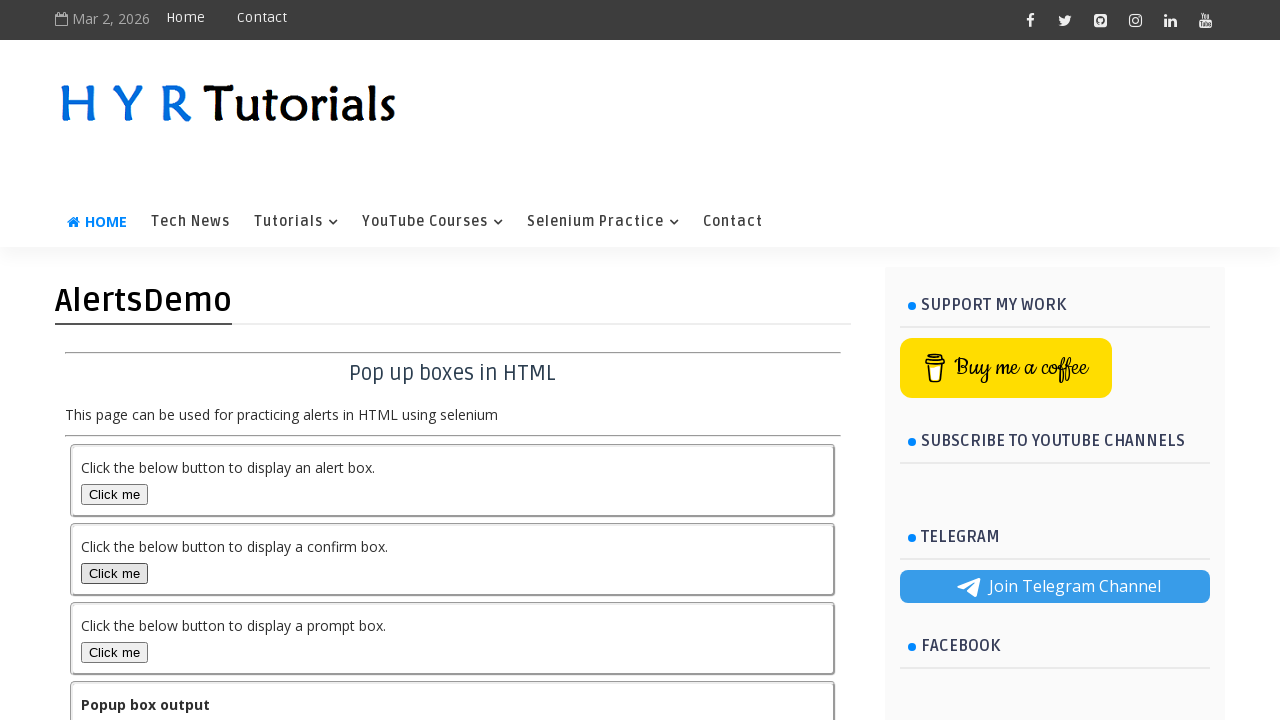

Set up dialog handler to dismiss alerts
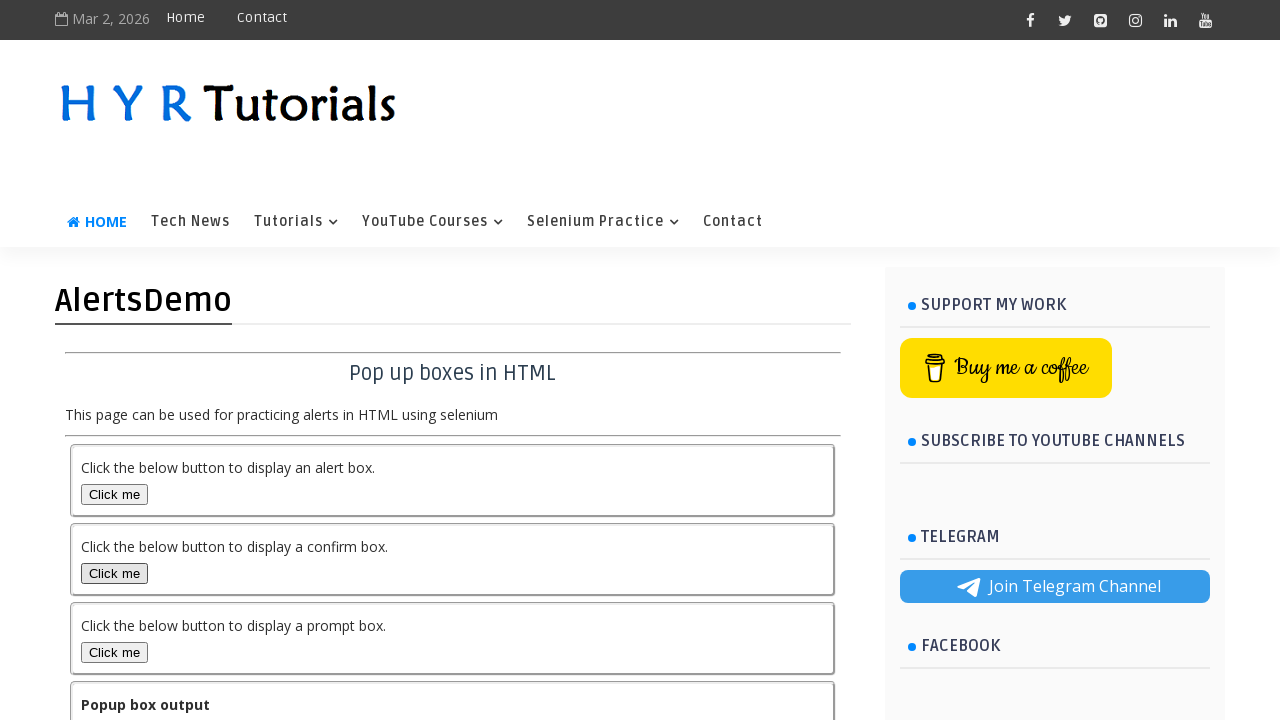

Clicked the confirm box button again to trigger the dialog at (114, 573) on #confirmBox
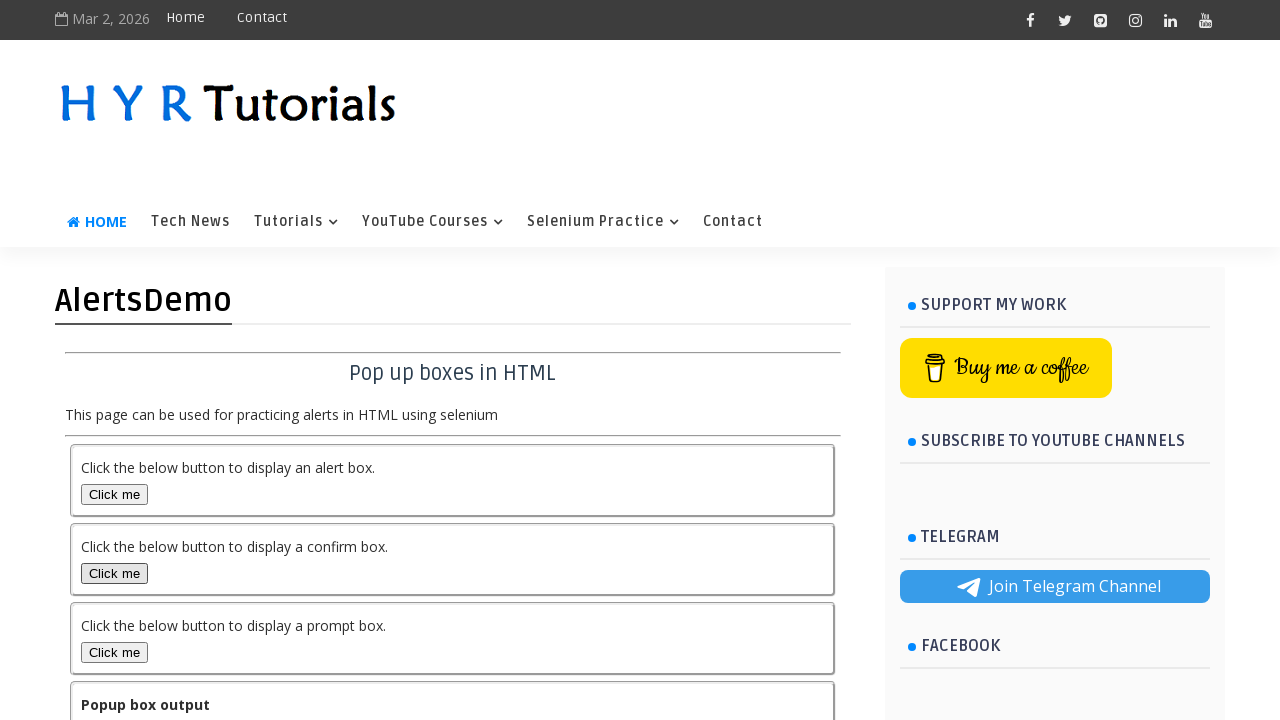

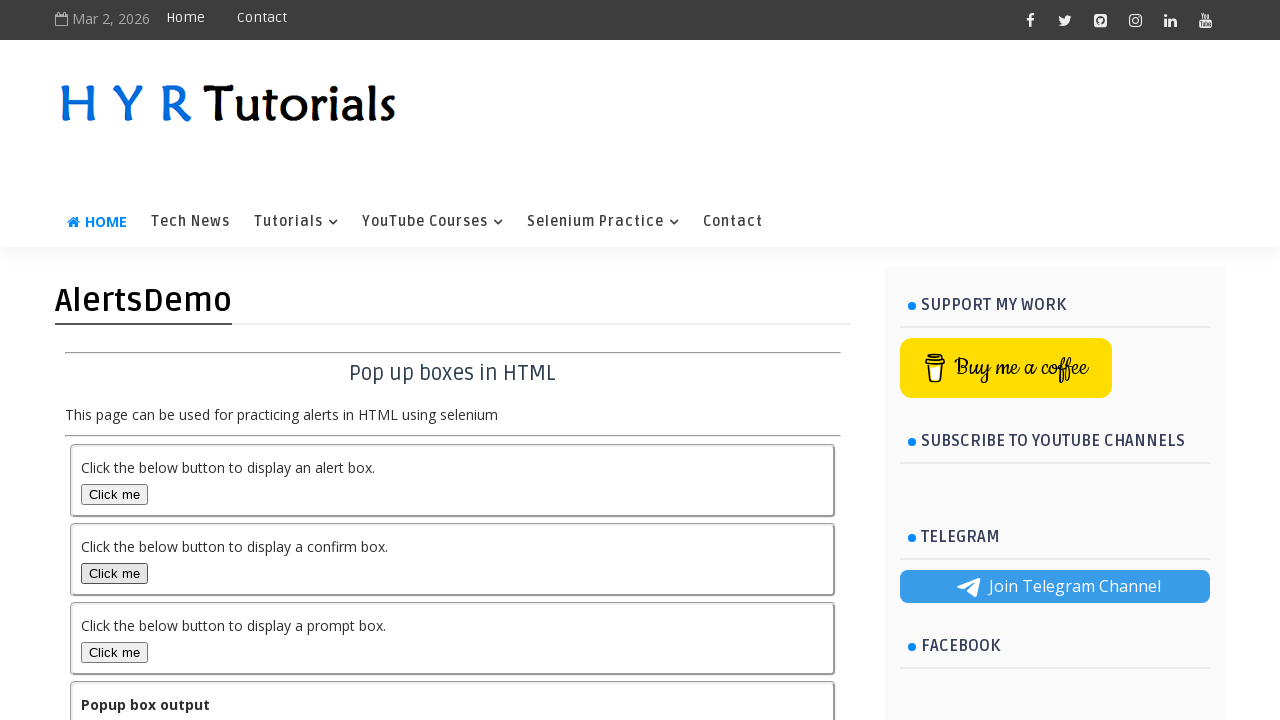